Tests registration form validation by entering mismatched password confirmation and verifying error message

Starting URL: https://alada.vn/tai-khoan/dang-ky.html

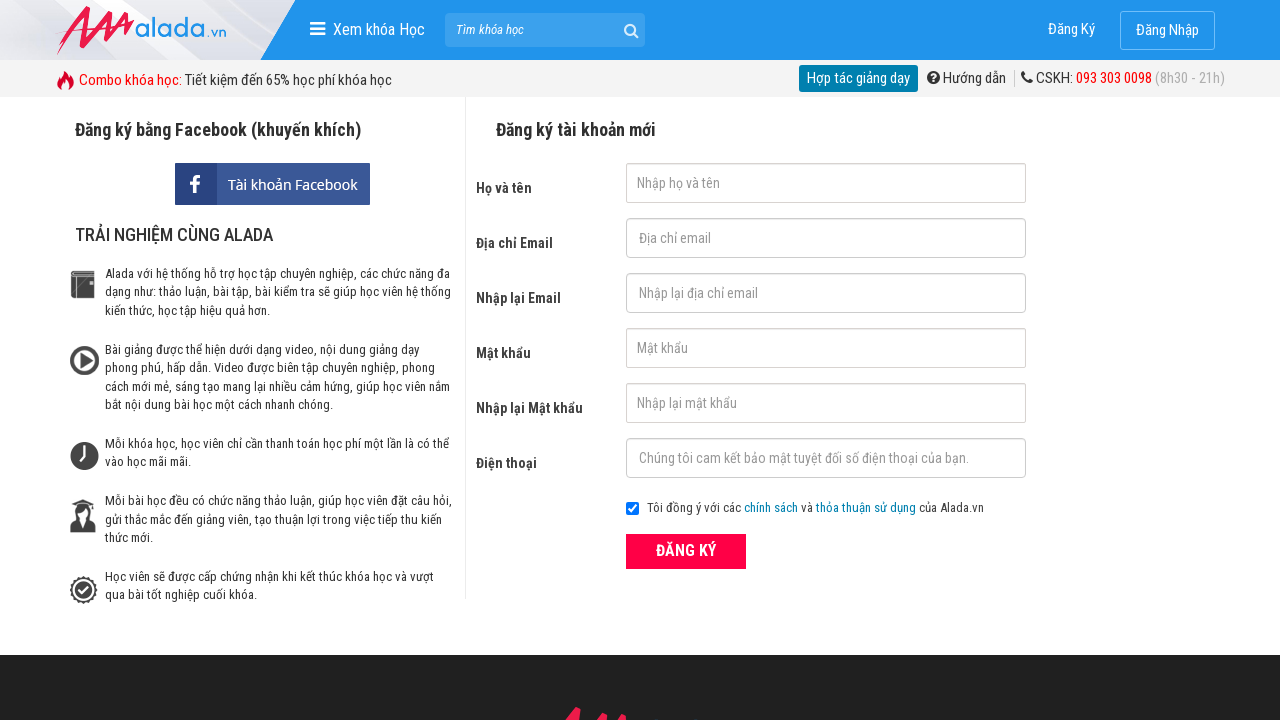

Filled first name field with 'Minh Trang' on #txtFirstname
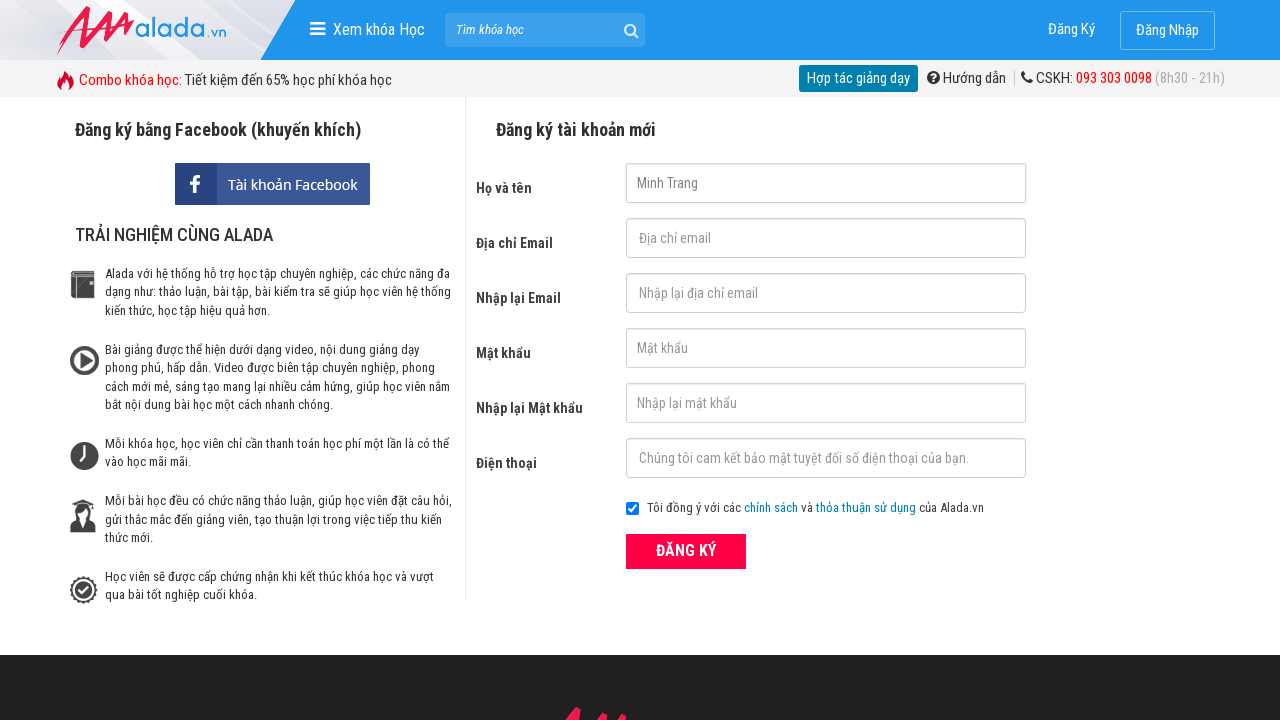

Filled email field with '123@gmail.com' on #txtEmail
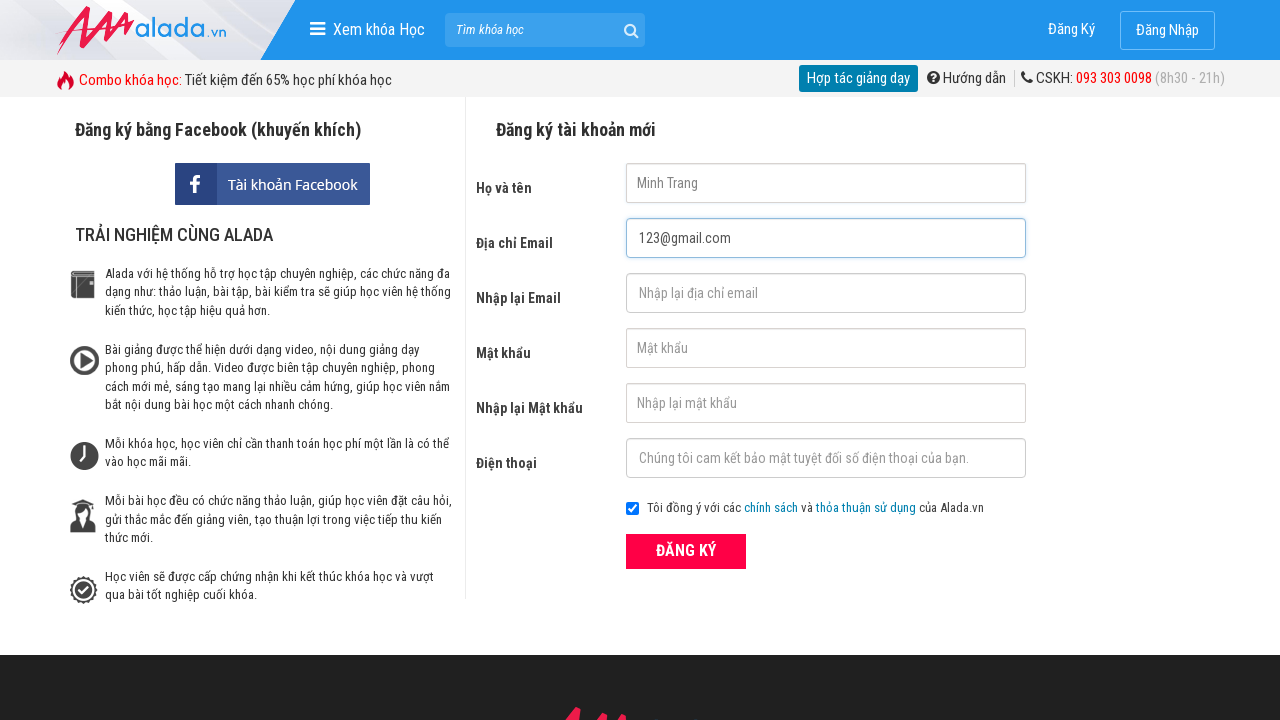

Filled confirm email field with '123@gmail.com' on #txtCEmail
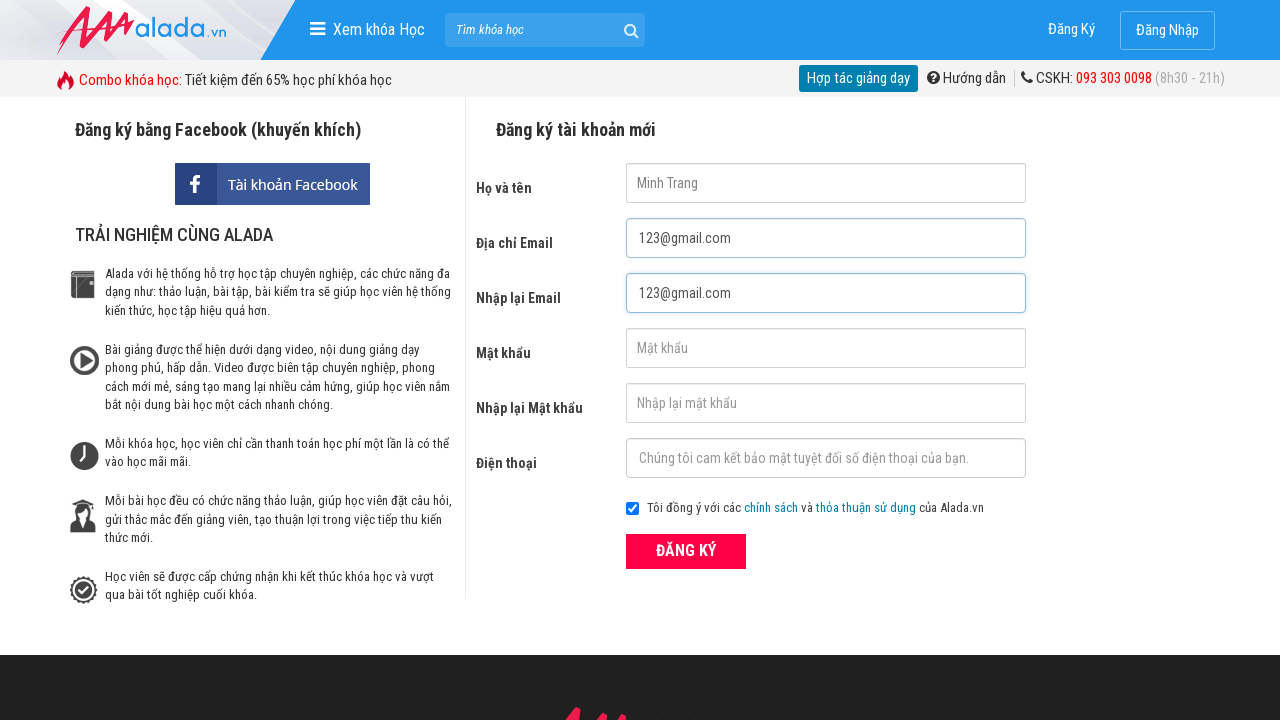

Filled password field with '123456' on #txtPassword
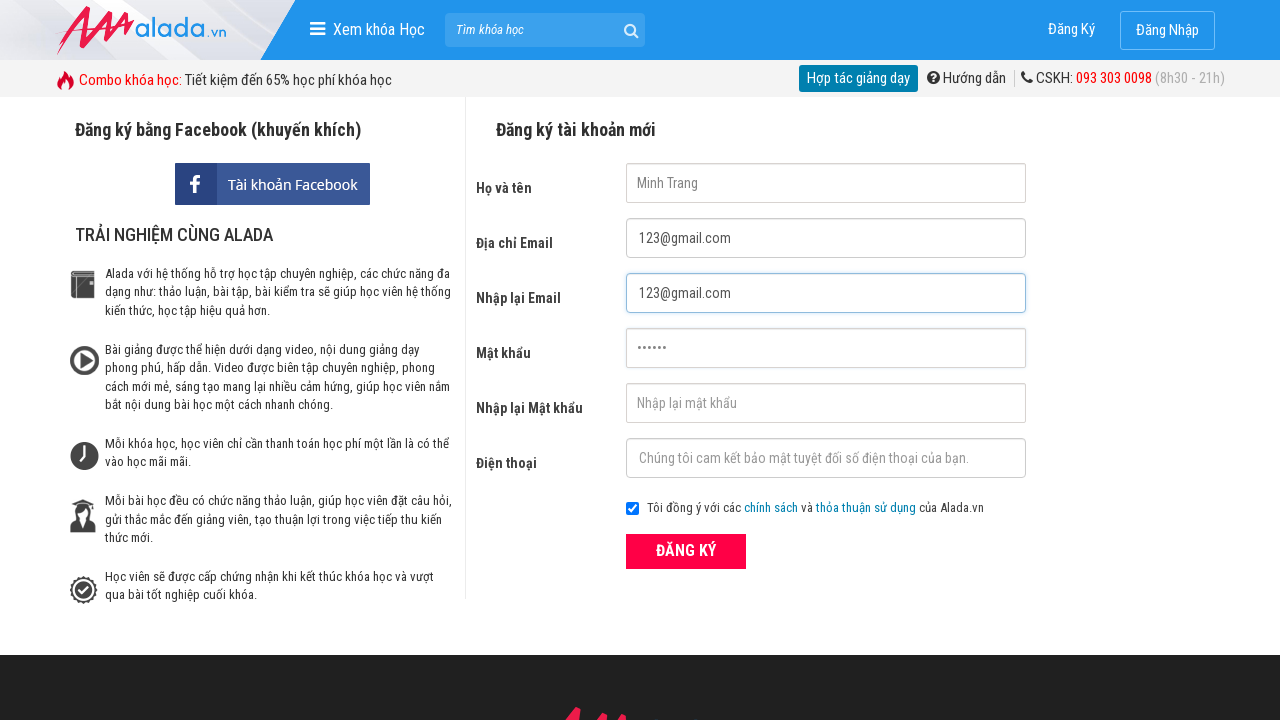

Filled confirm password field with mismatched password '123654' on #txtCPassword
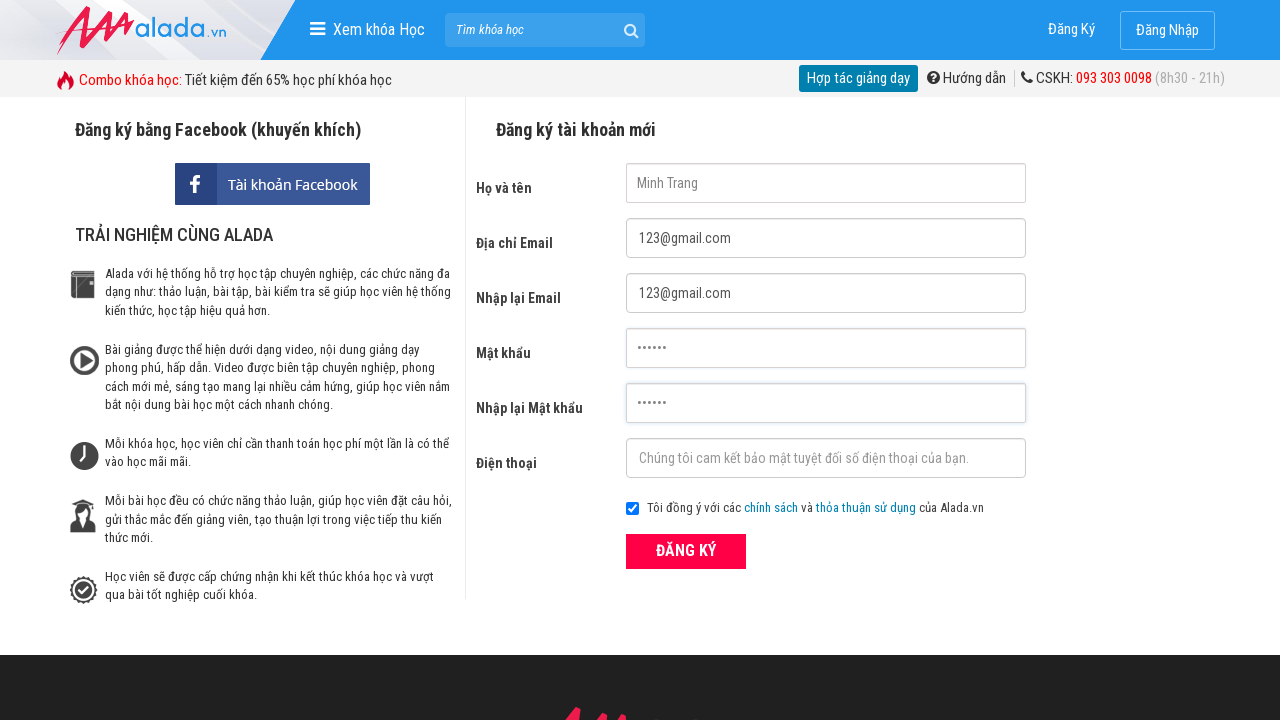

Filled phone field with '0336258752' on #txtPhone
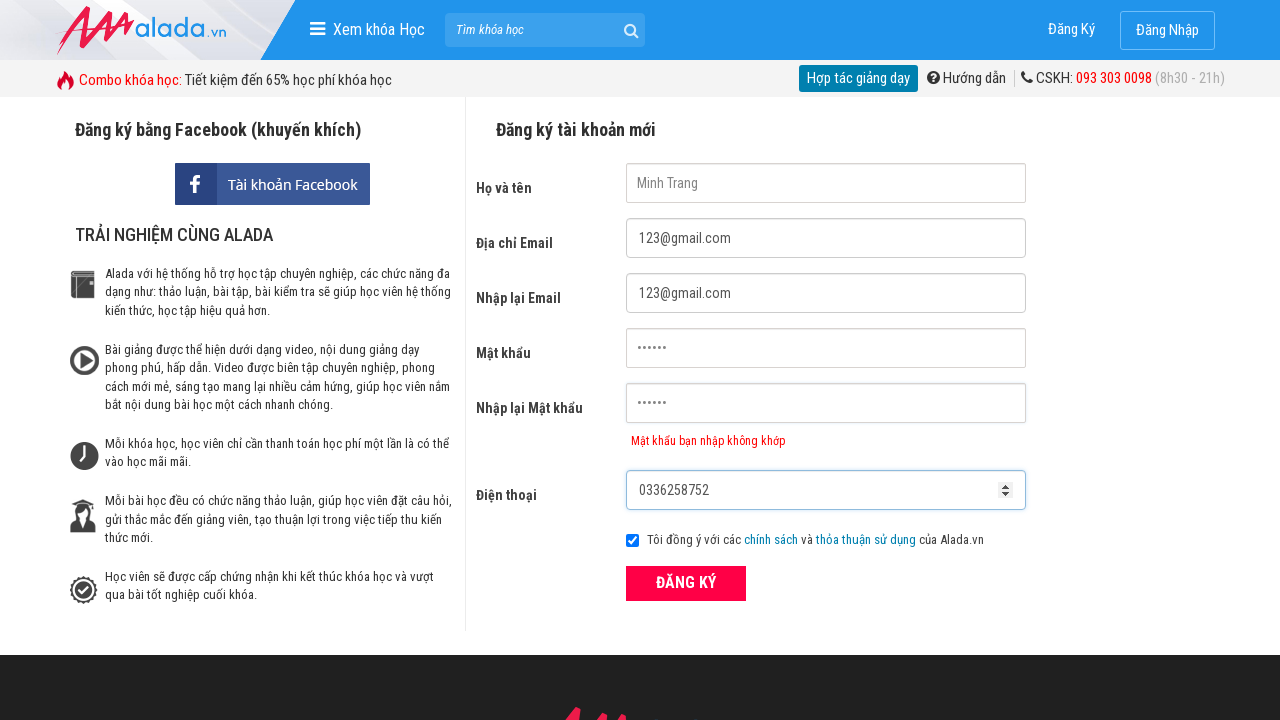

Clicked submit button to register at (686, 583) on xpath=//button[@type='submit']
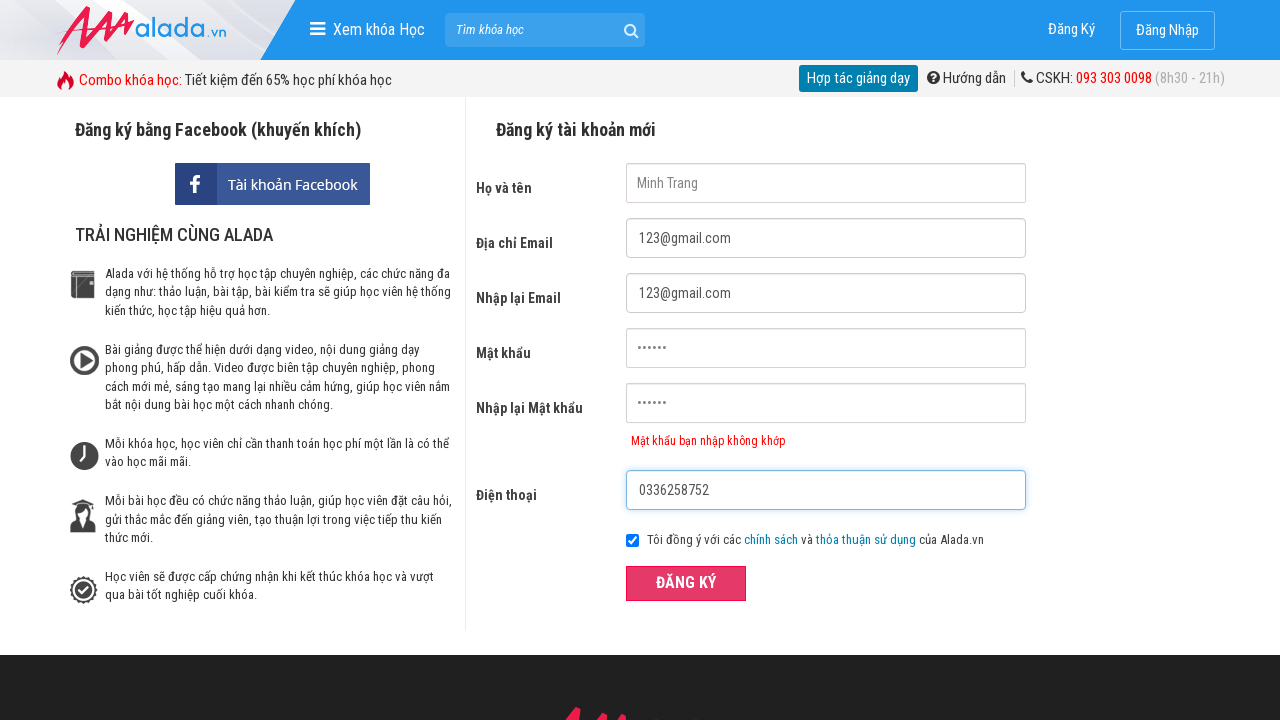

Confirm password error message appeared
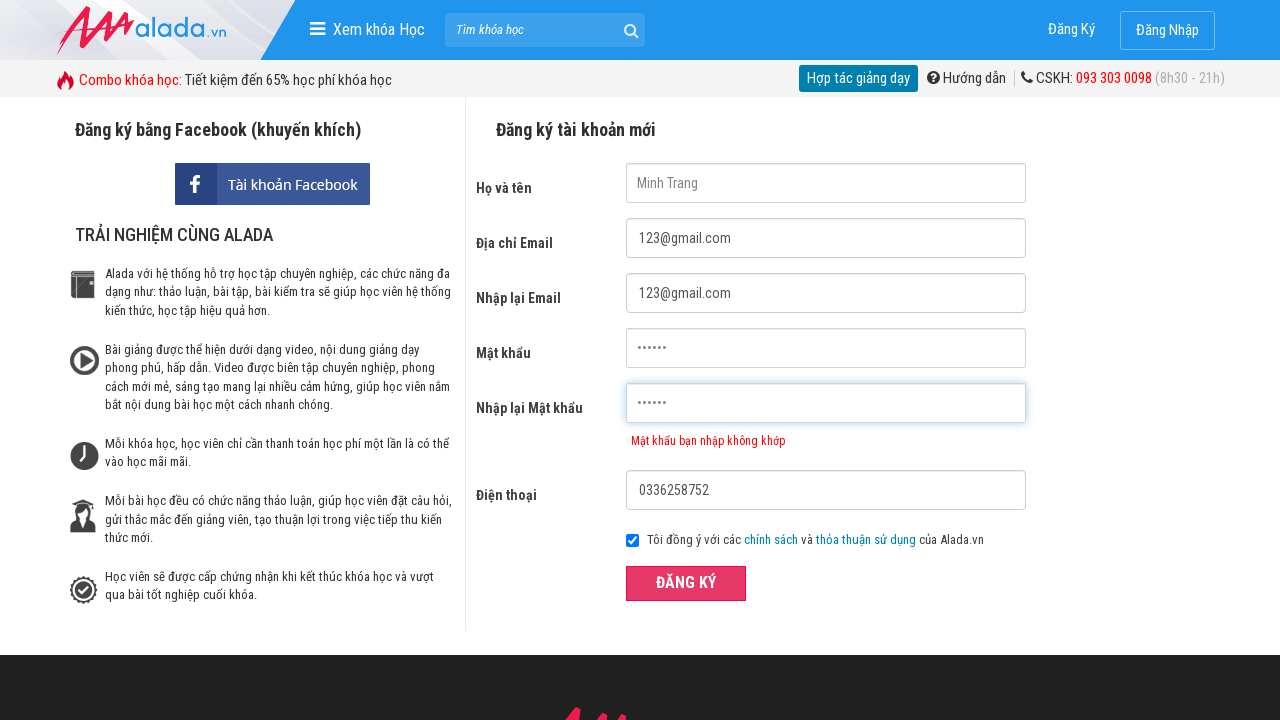

Verified error message 'Mật khẩu bạn nhập không khớp' is displayed
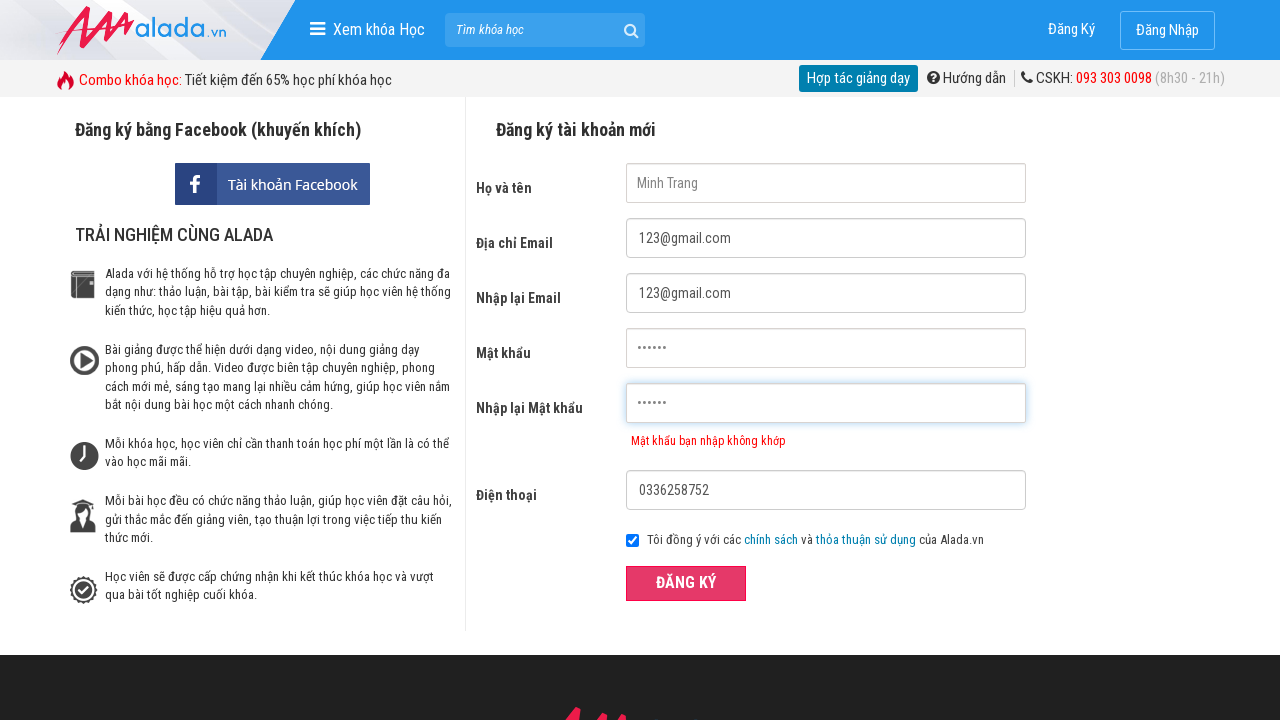

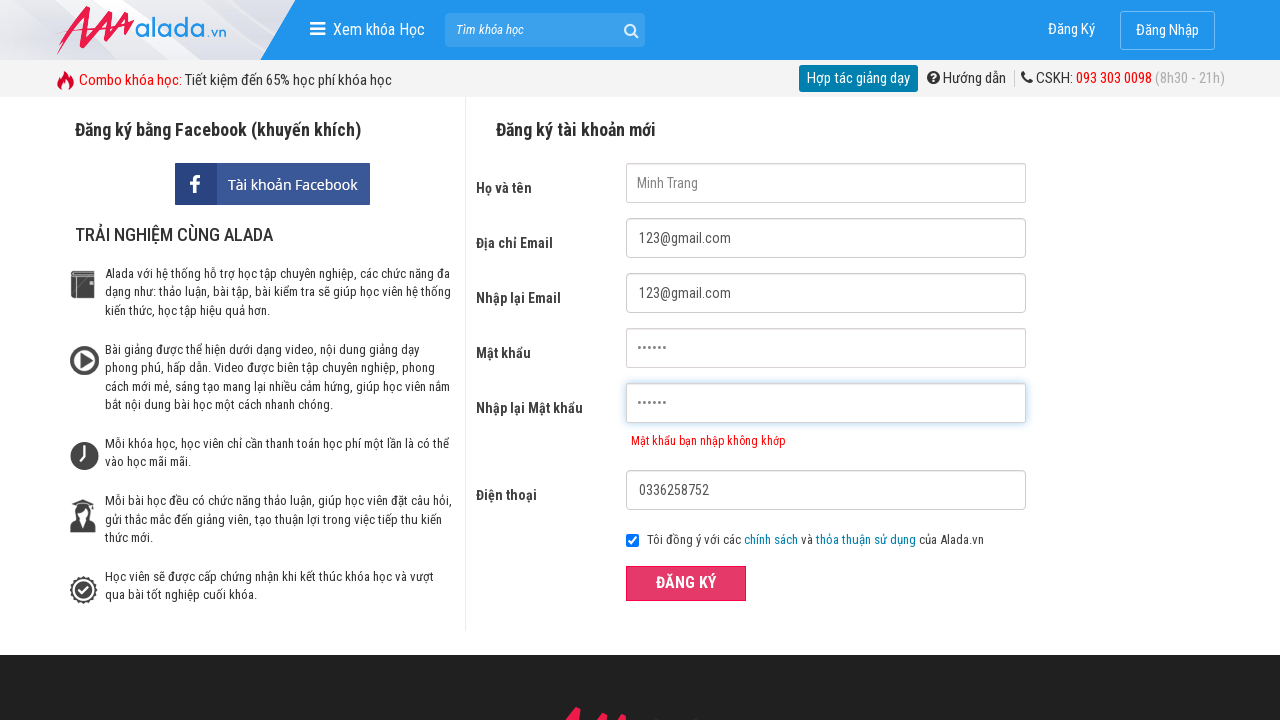